Tests the jobs page by clicking on the "Jobs" navigation link and verifying that the page title matches the expected value

Starting URL: https://alchemy.hguy.co/jobs

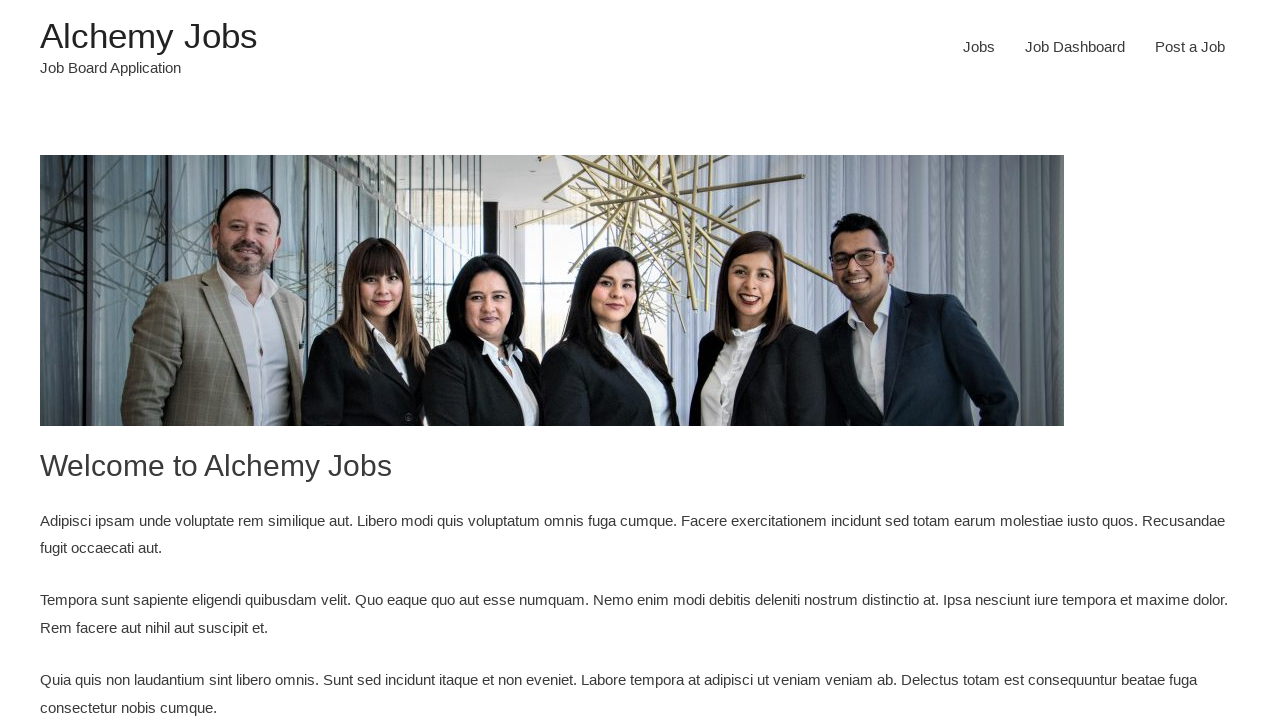

Clicked on the 'Jobs' navigation link at (979, 47) on xpath=//a[text()='Jobs']
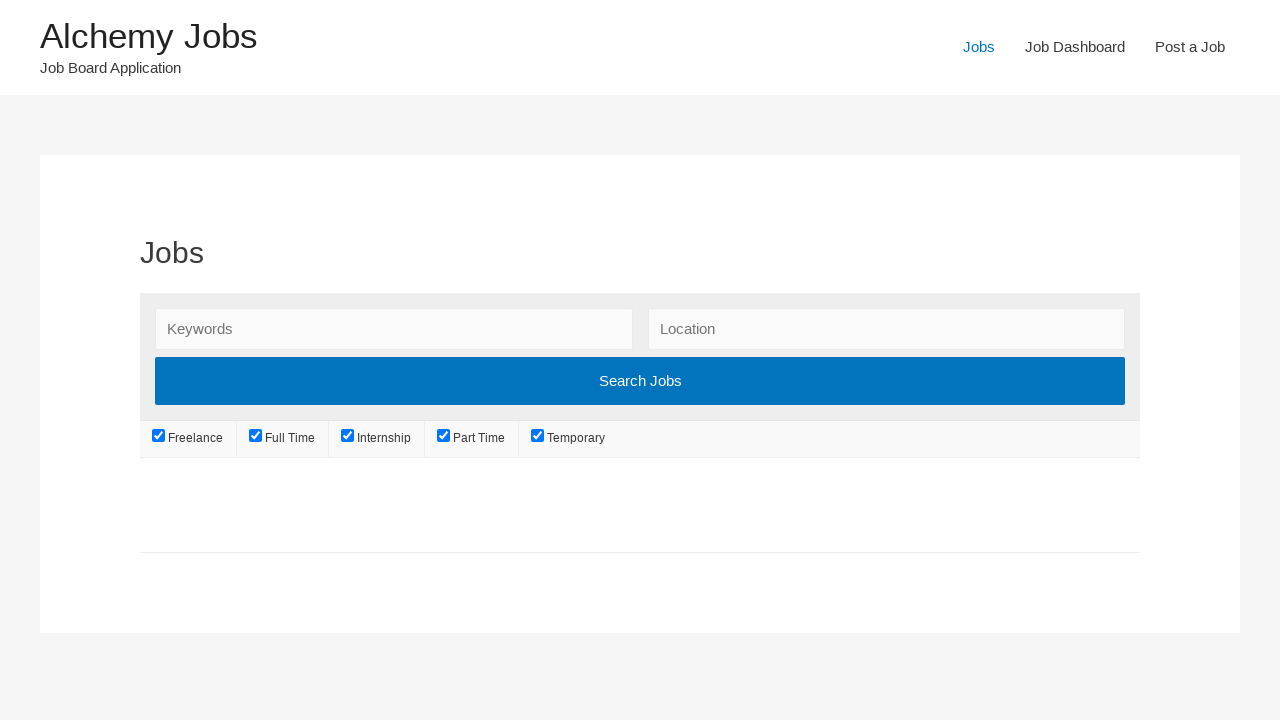

Waited for page to load (domcontentloaded)
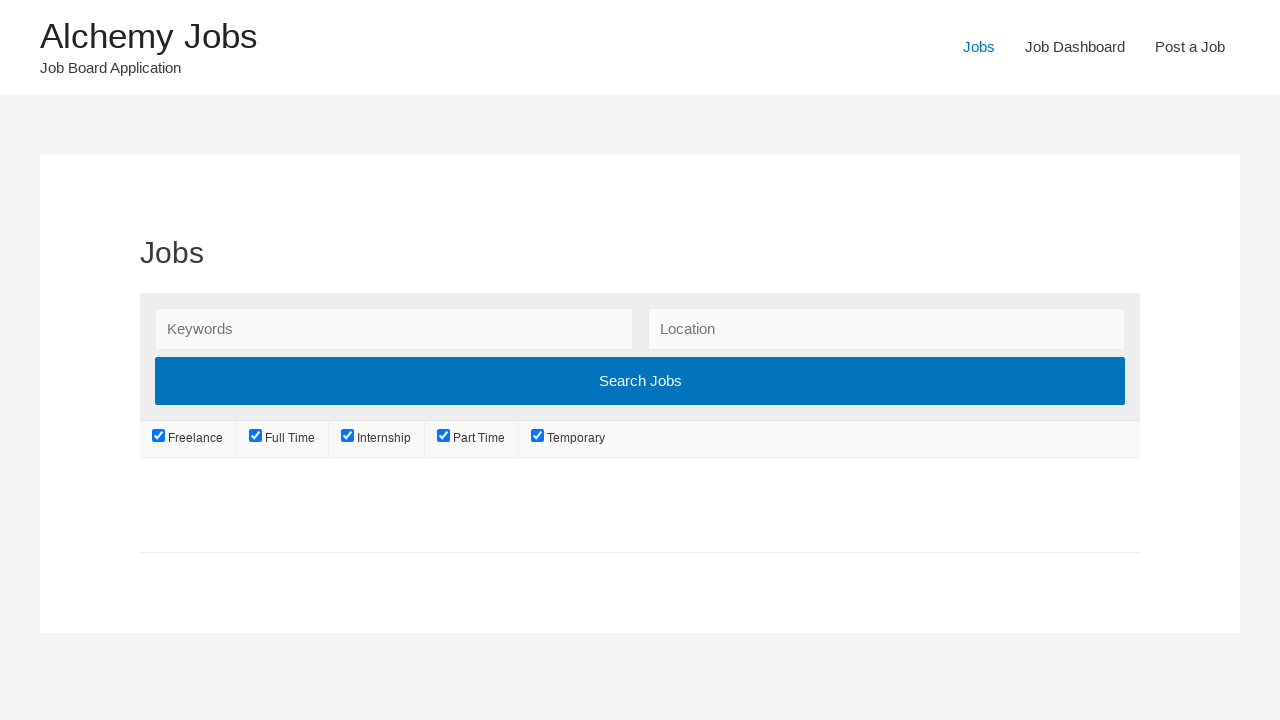

Retrieved page title
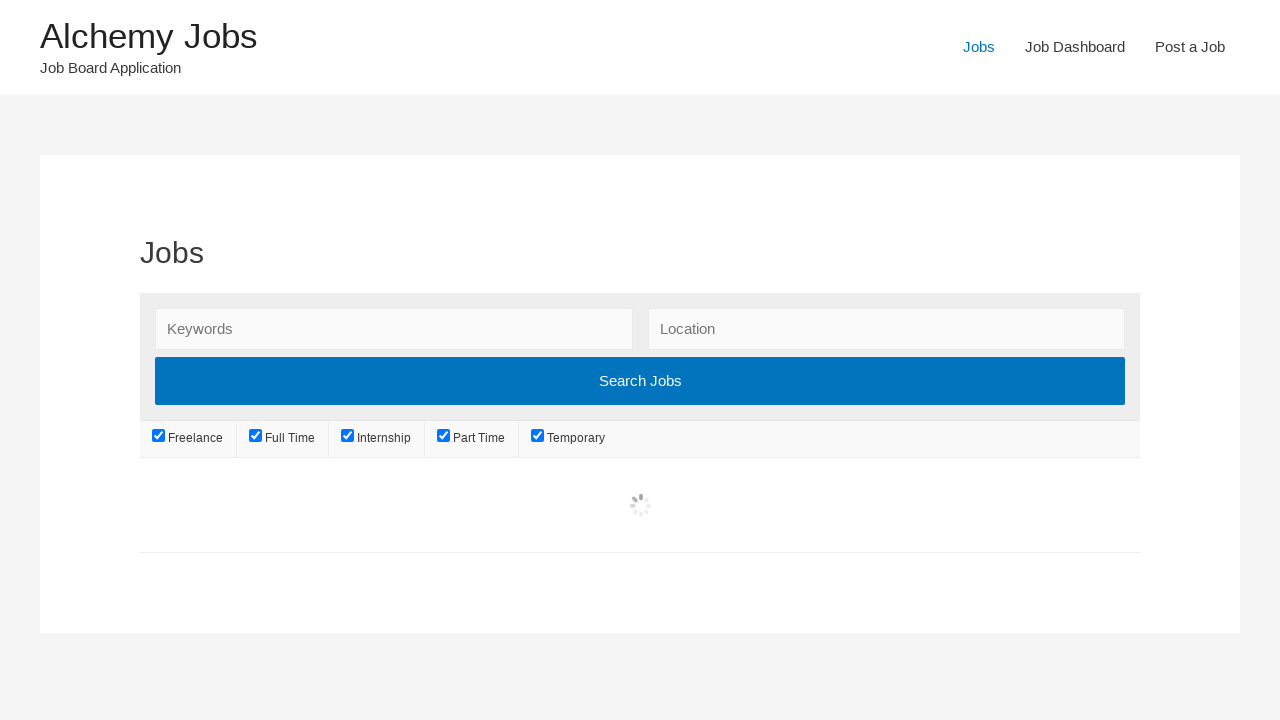

Verified page title matches expected value: 'Jobs – Alchemy Jobs'
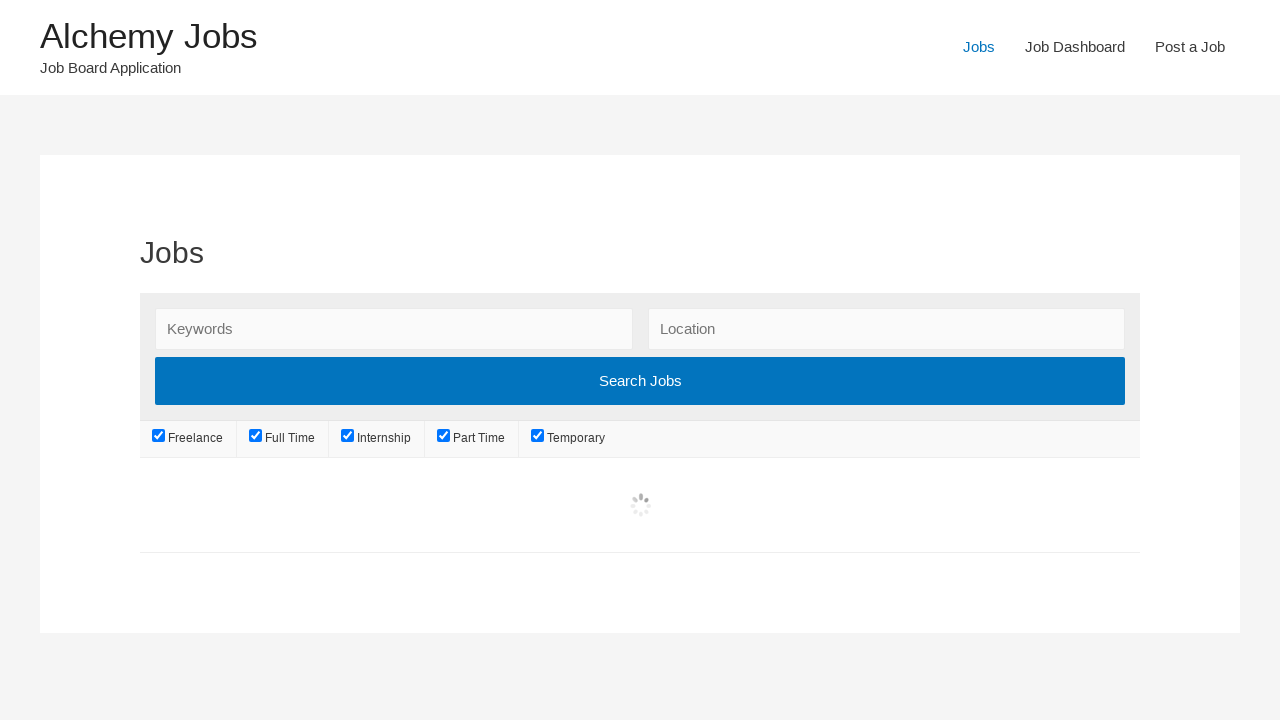

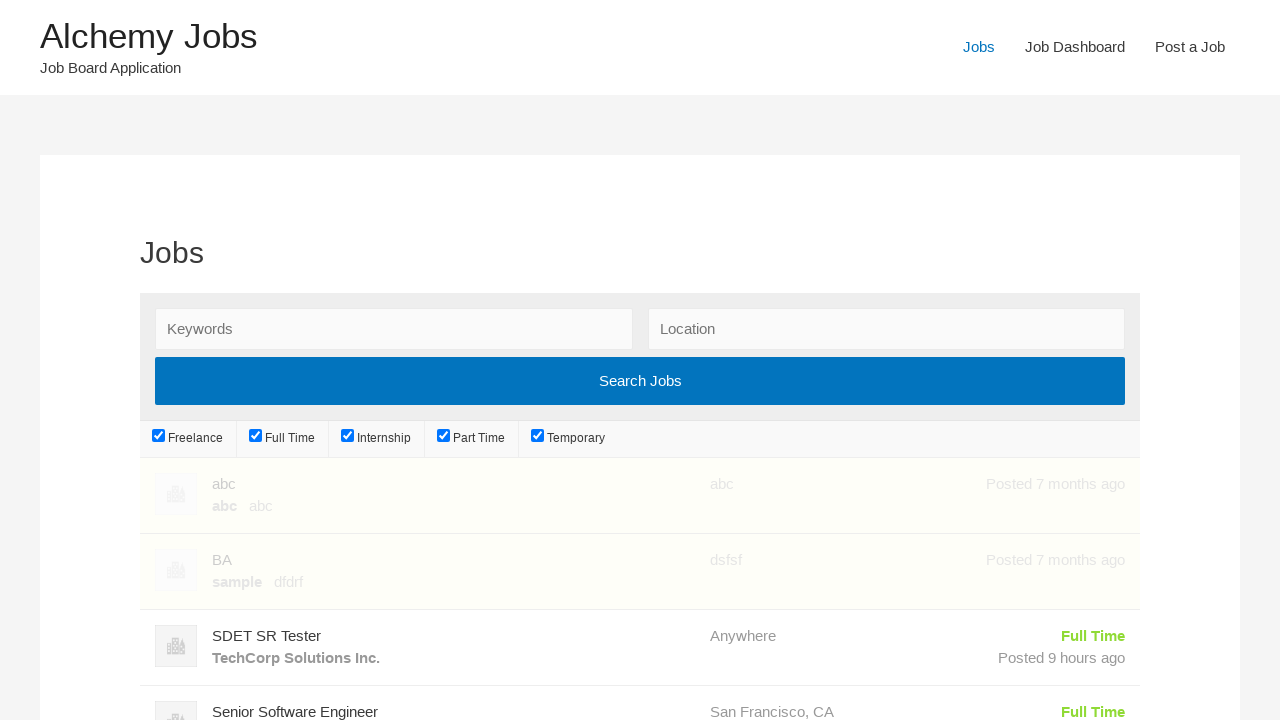